Navigates to the DemoQA web tables page and maximizes the browser window

Starting URL: https://demoqa.com/webtables

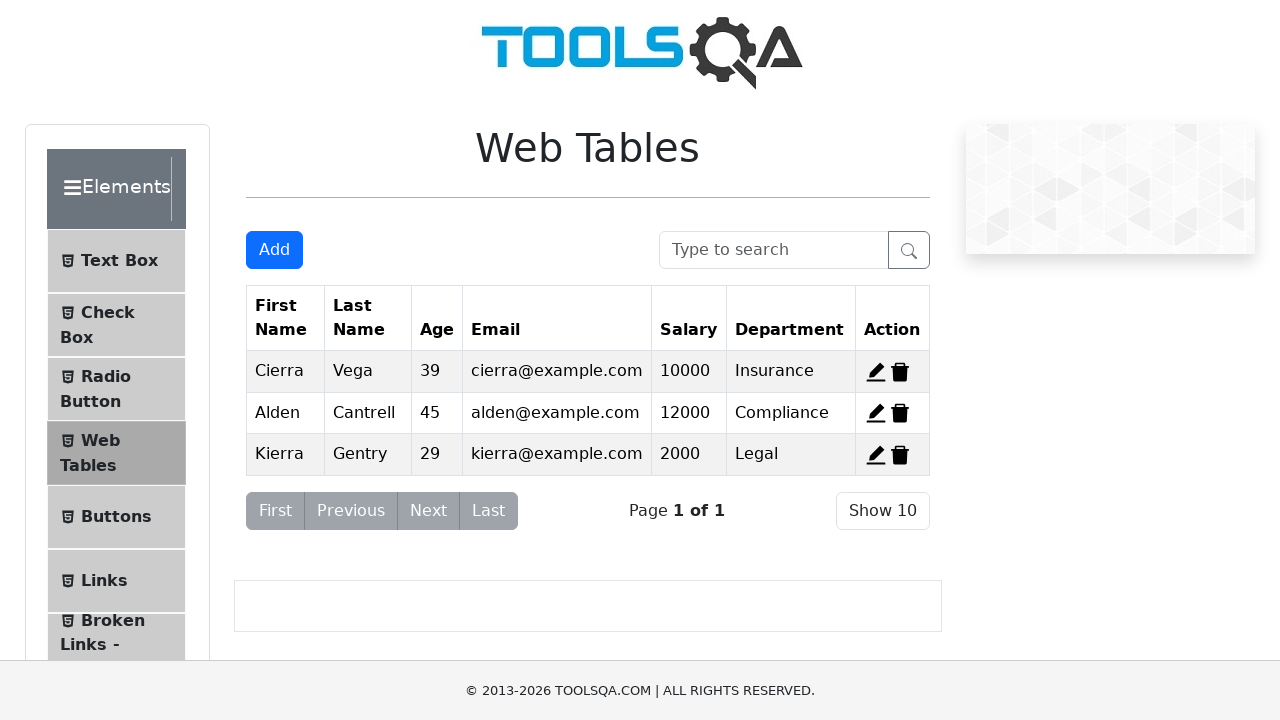

Navigated to DemoQA web tables page
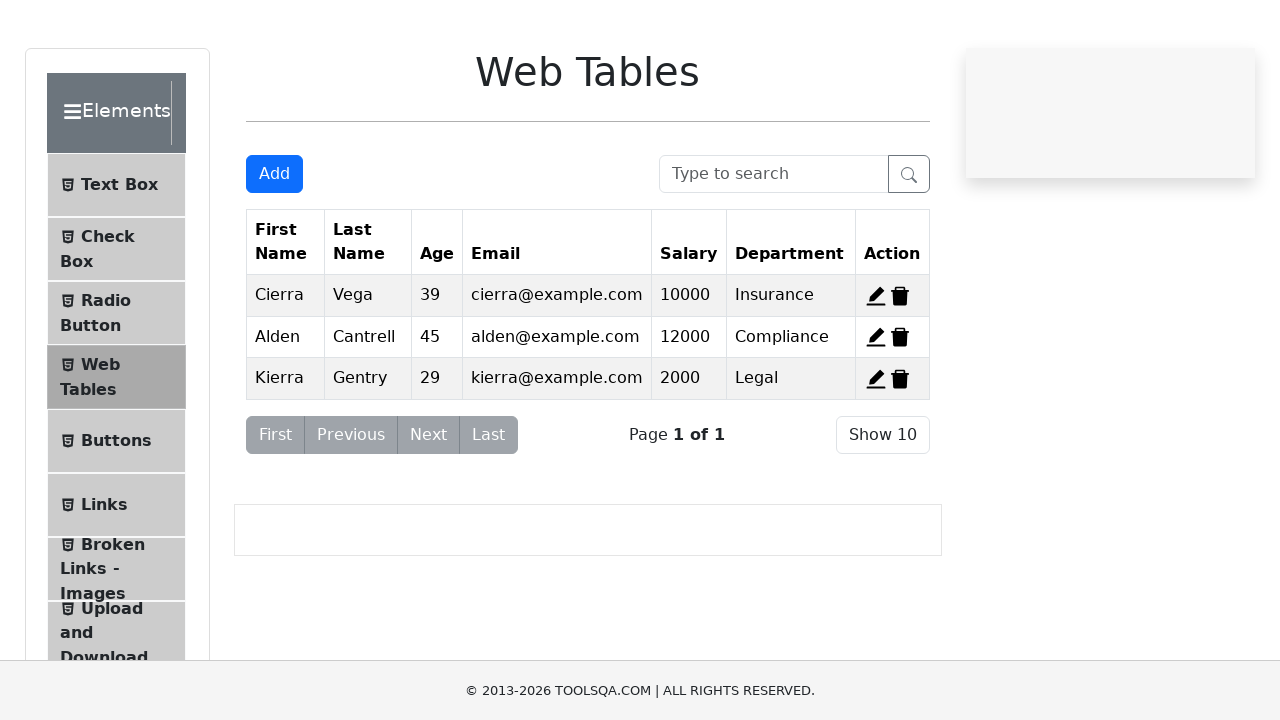

Maximized browser window
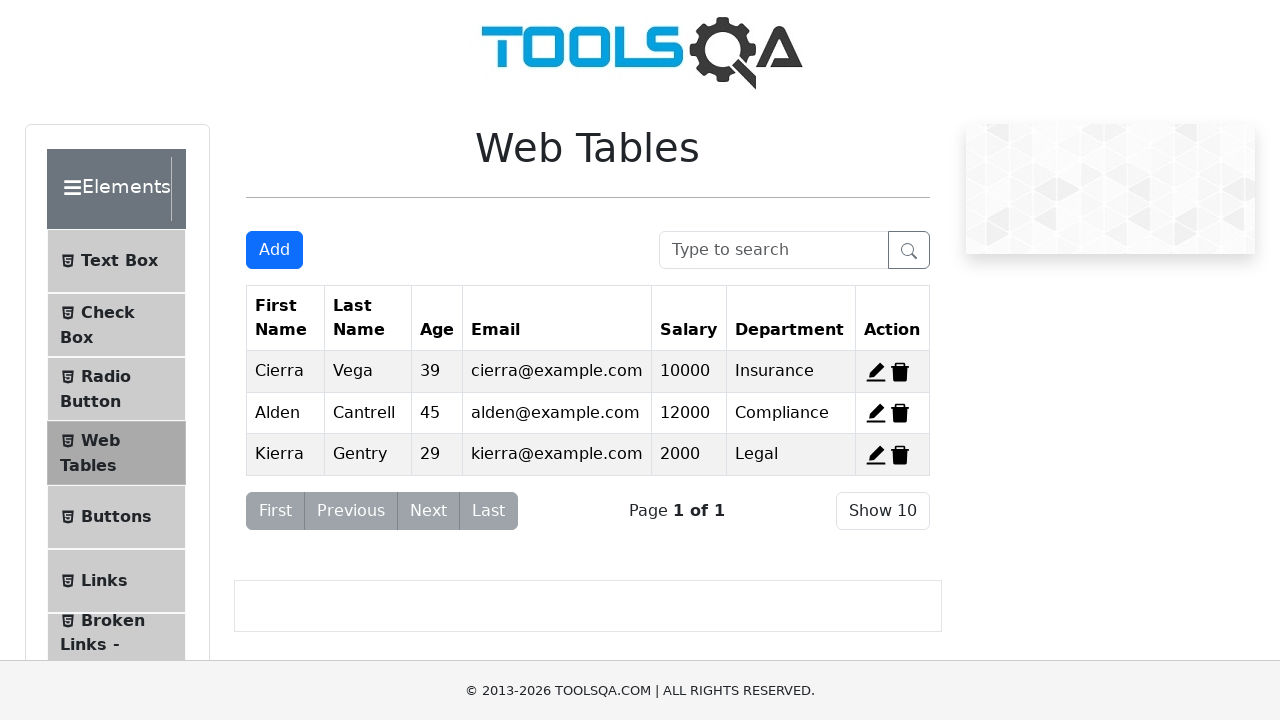

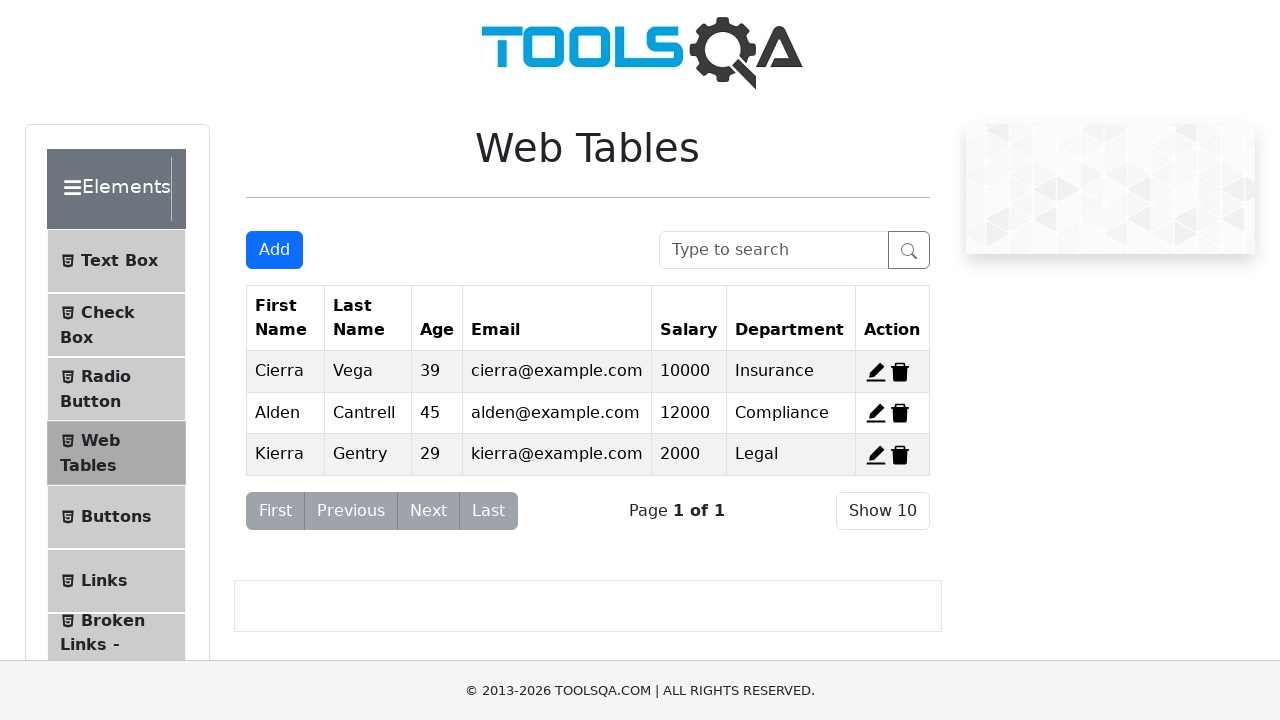